Tests keyboard interactions on Dice.com by using shift key combinations to enter text in search bar and clicking a link while holding shift

Starting URL: https://www.dice.com/

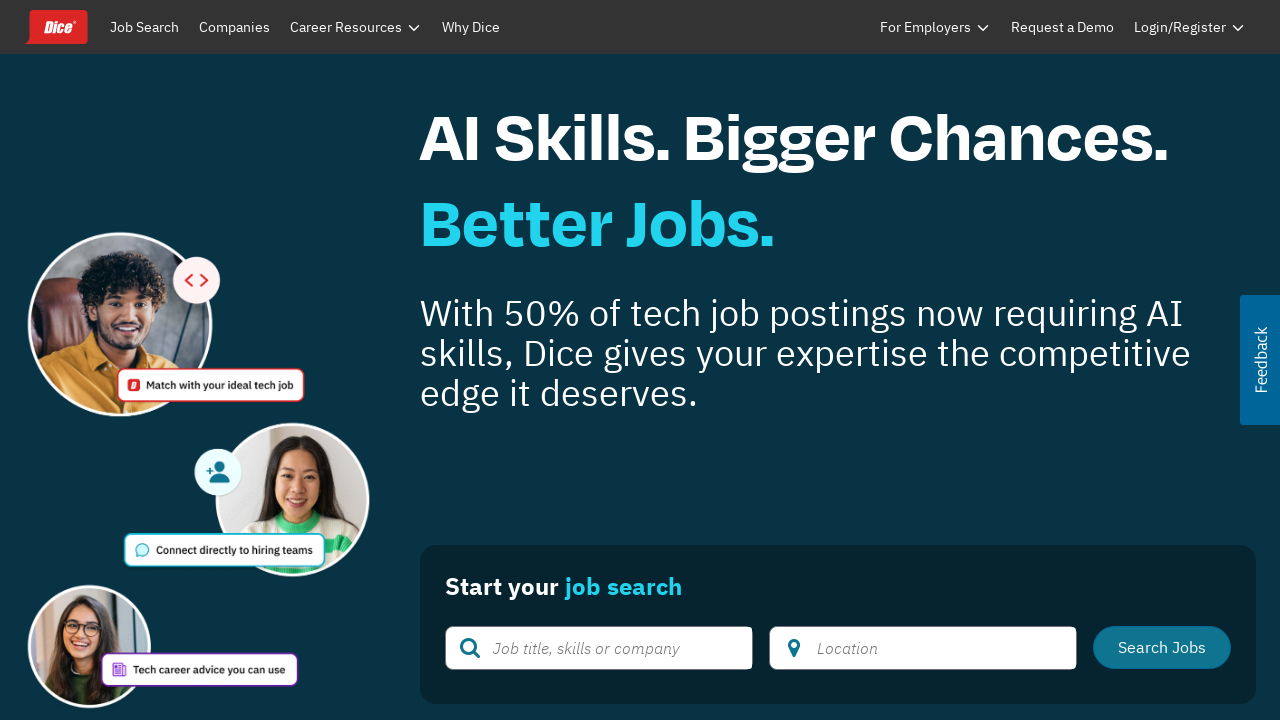

Located search bar element with ID 'typeaheadInput'
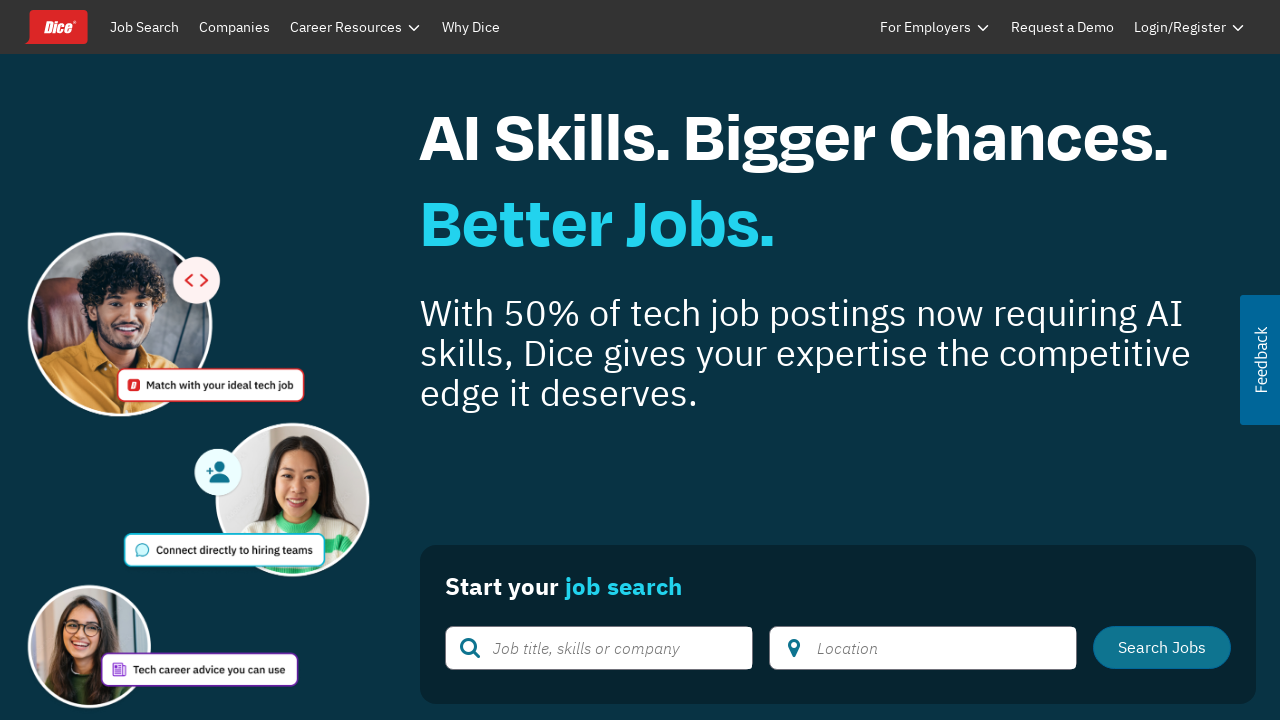

Pressed Shift+S to enter uppercase 'S' in search bar on #typeaheadInput
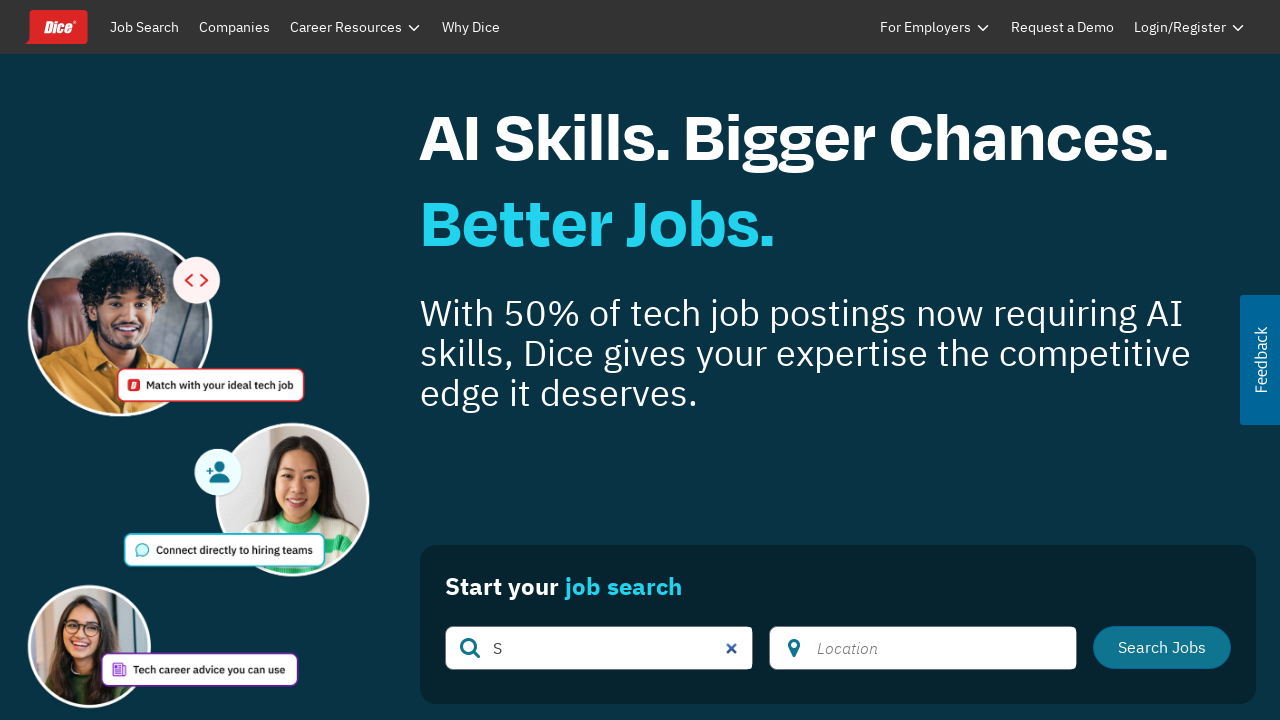

Pressed Shift+D to enter uppercase 'D' in search bar on #typeaheadInput
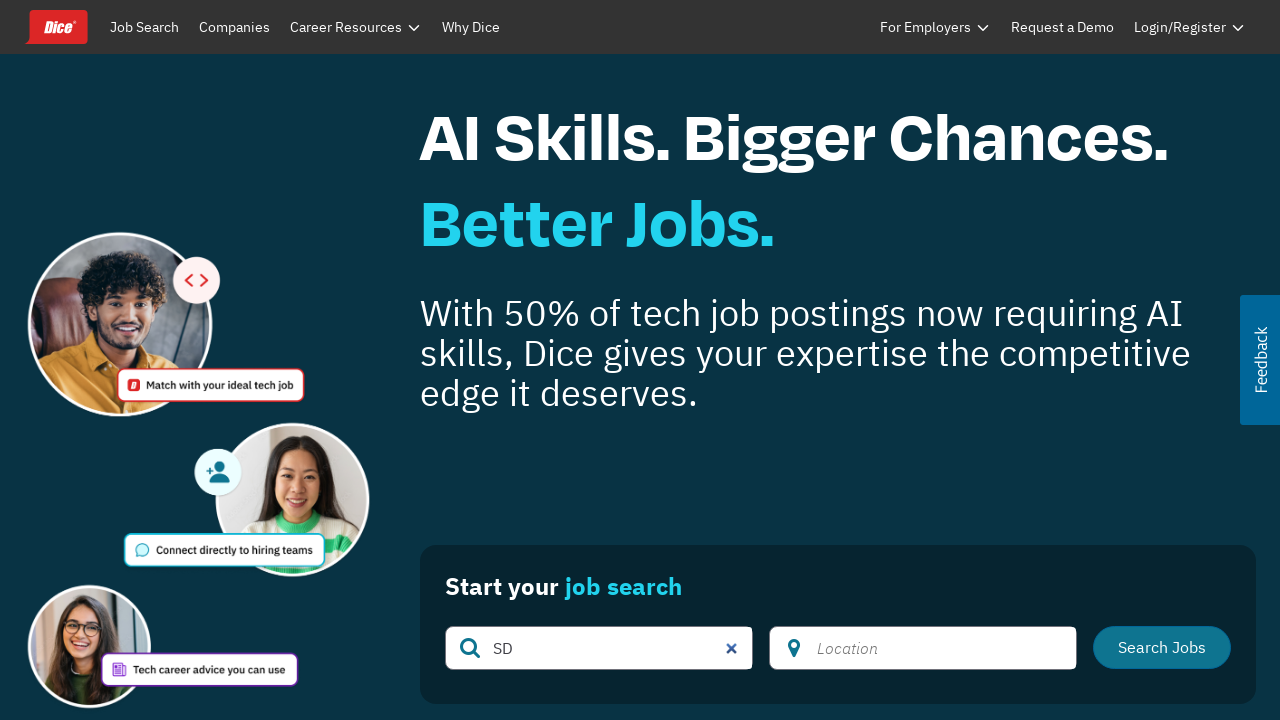

Pressed Shift+E to enter uppercase 'E' in search bar on #typeaheadInput
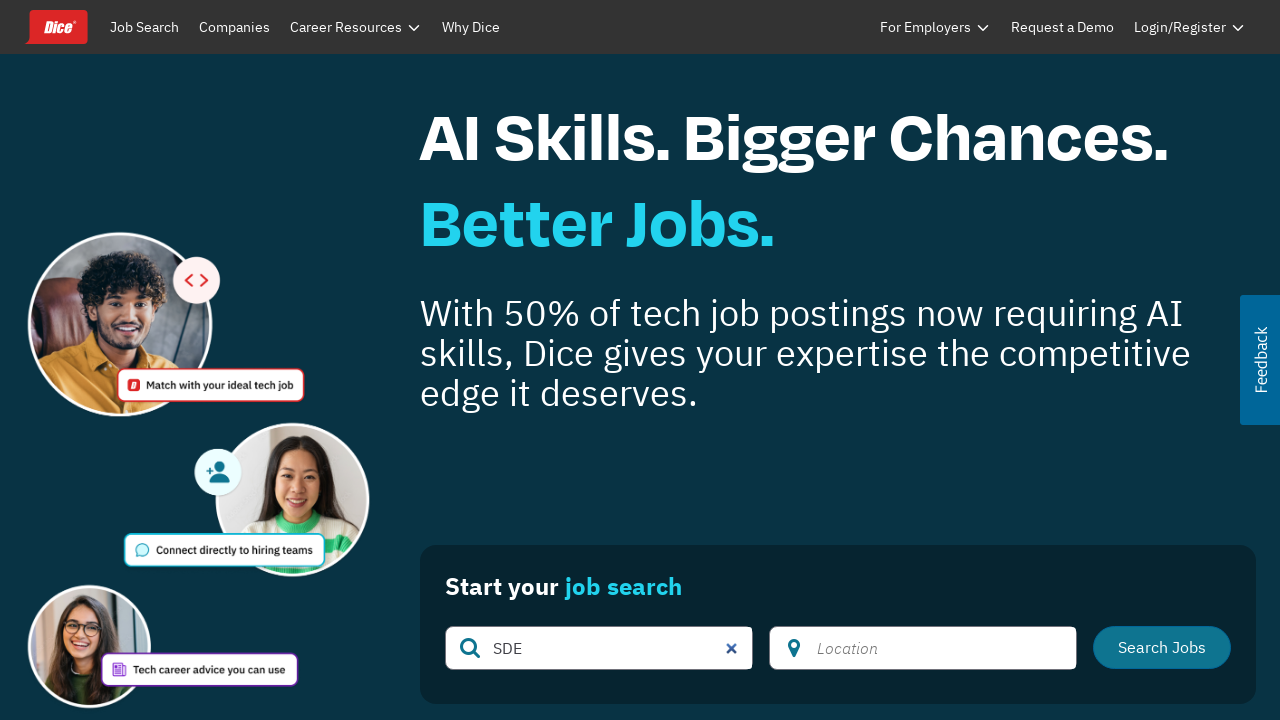

Pressed Shift+T to enter uppercase 'T' in search bar on #typeaheadInput
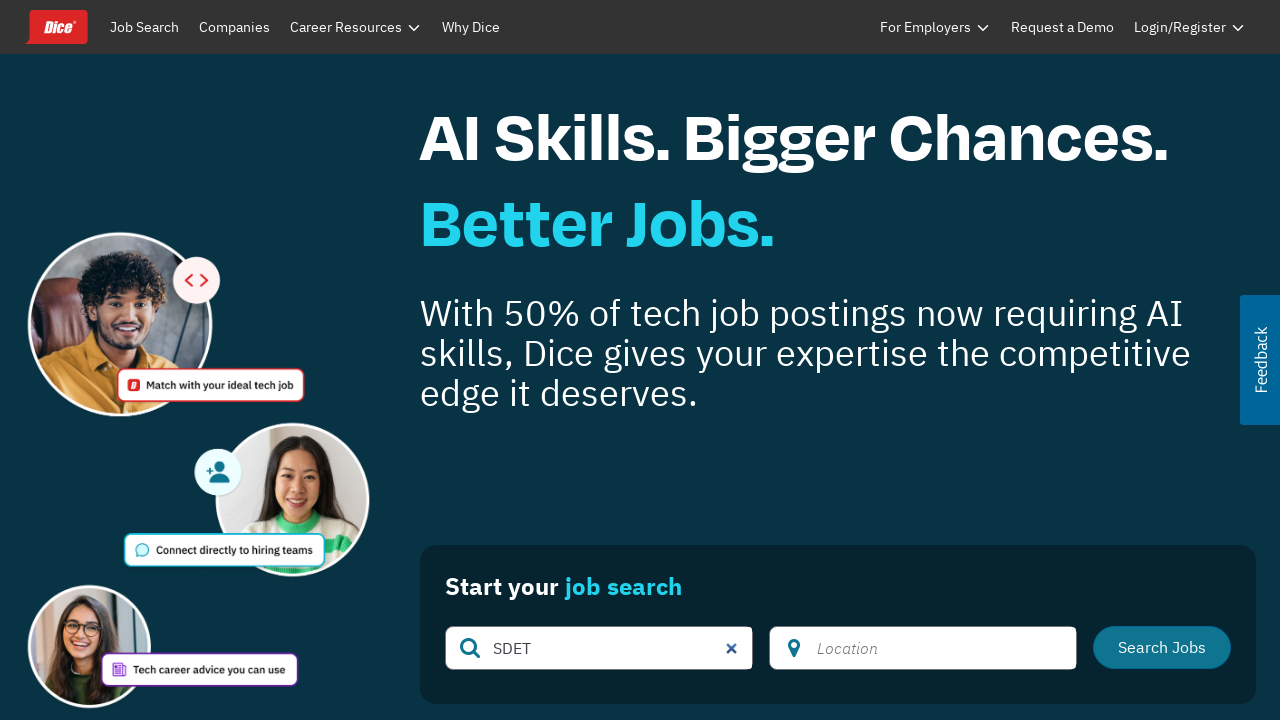

Typed ' qa' in search bar without shift key on #typeaheadInput
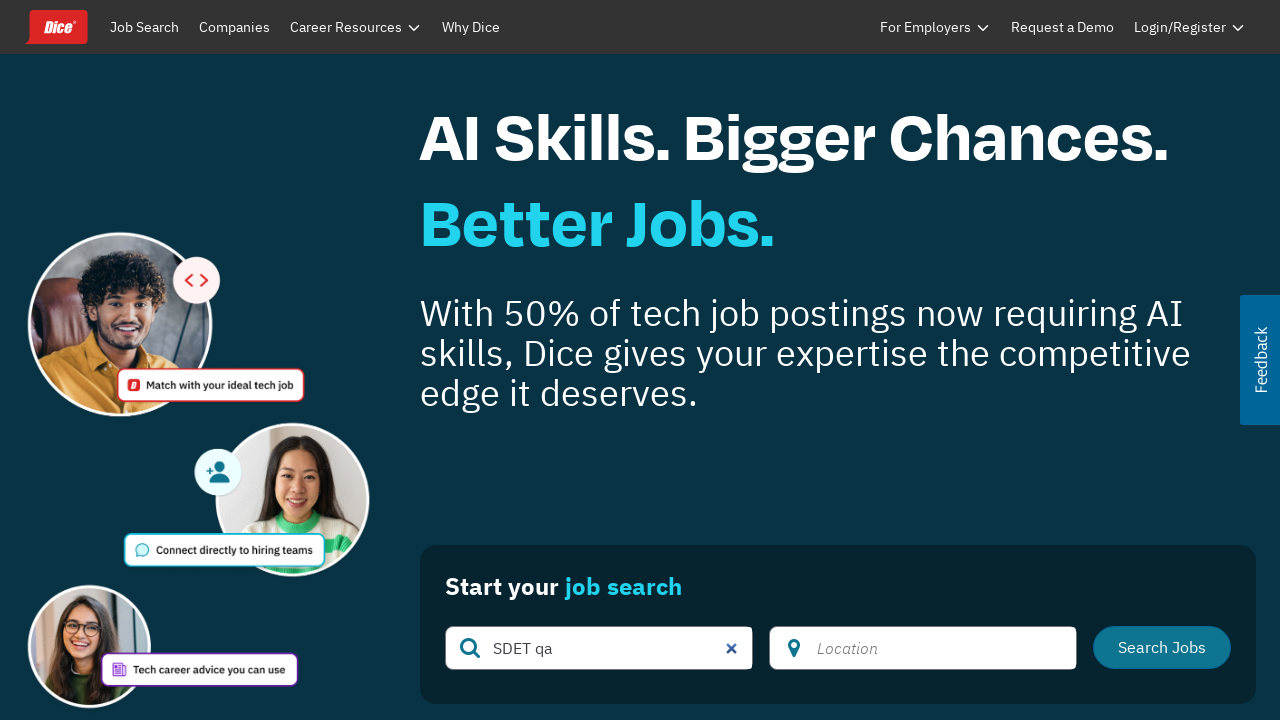

Pressed and held Shift key down
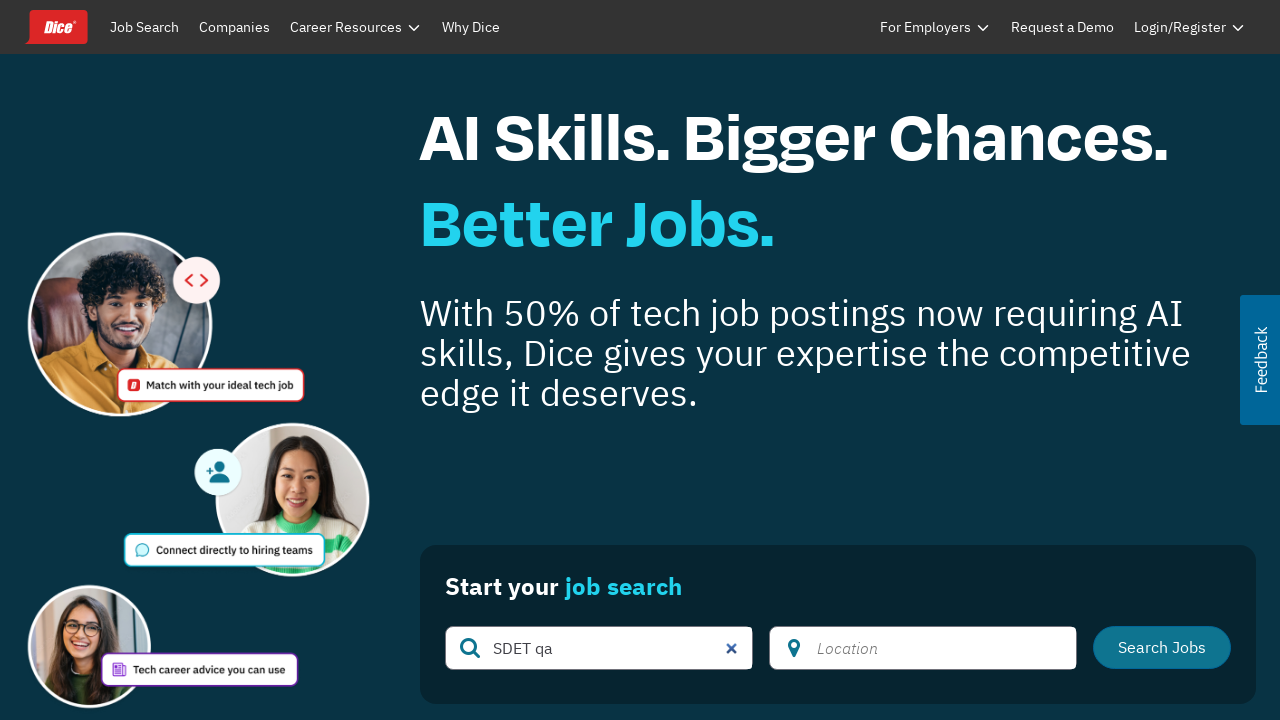

Clicked 'Project Manager' link while holding Shift key at (708, 361) on text=Project Manager
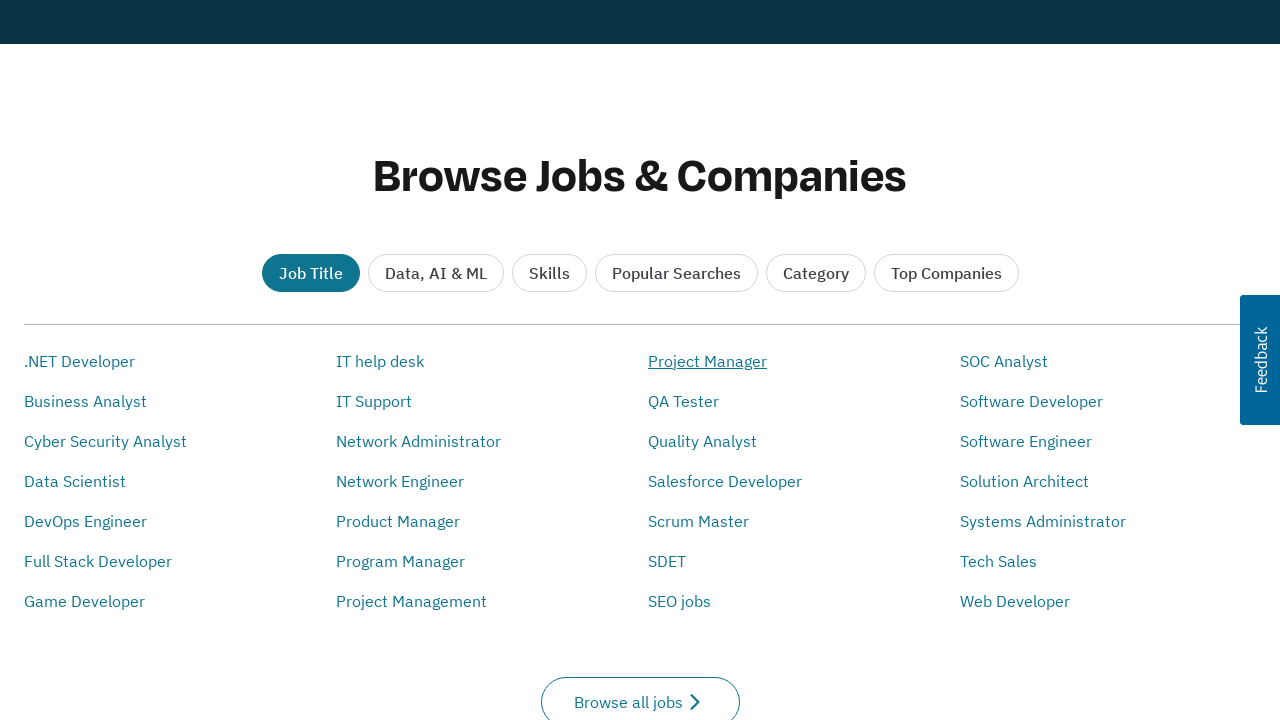

Released Shift key
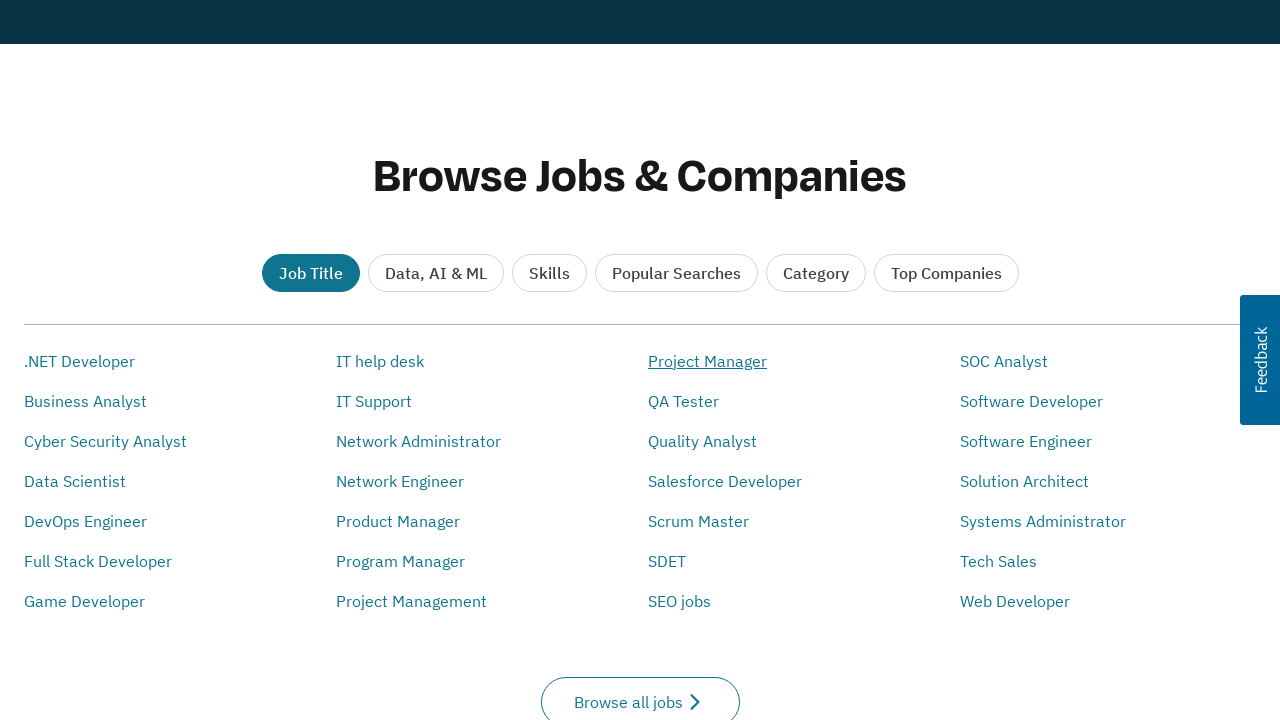

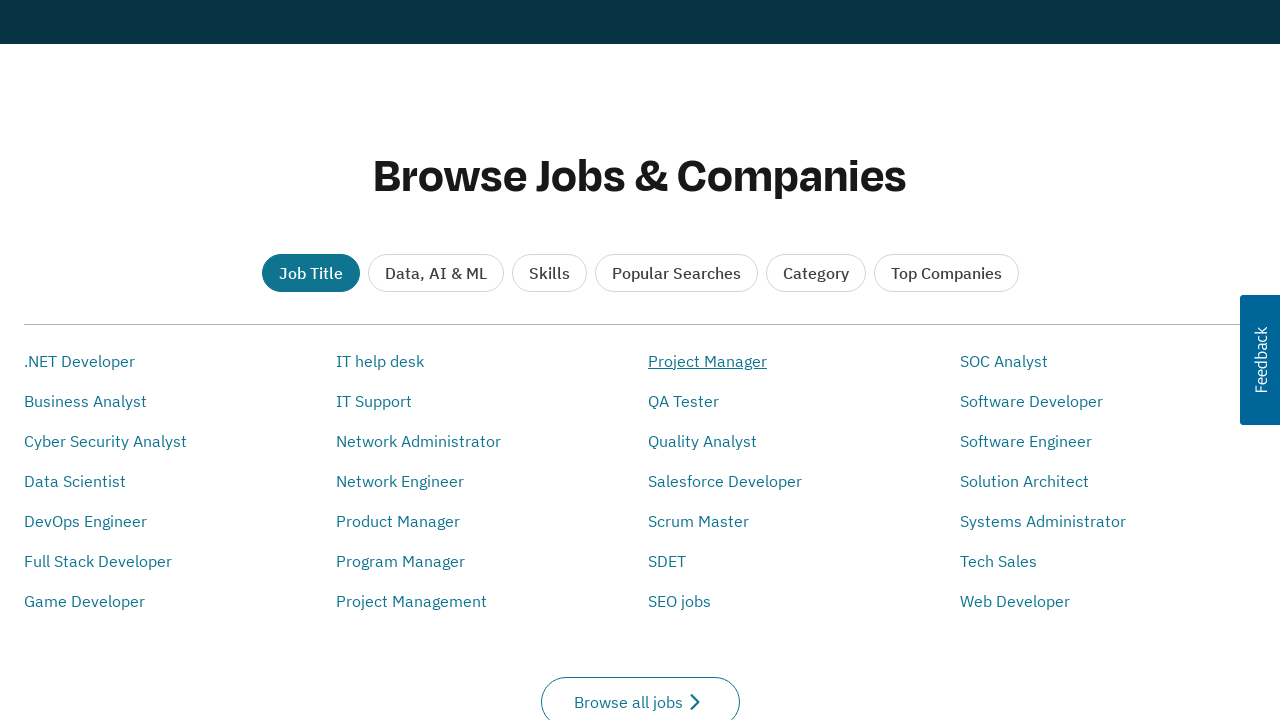